Tests a sample todo application by clicking multiple todo item checkboxes to mark them as complete, then adding a new todo item by typing in the input field and clicking the add button.

Starting URL: https://lambdatest.github.io/sample-todo-app/

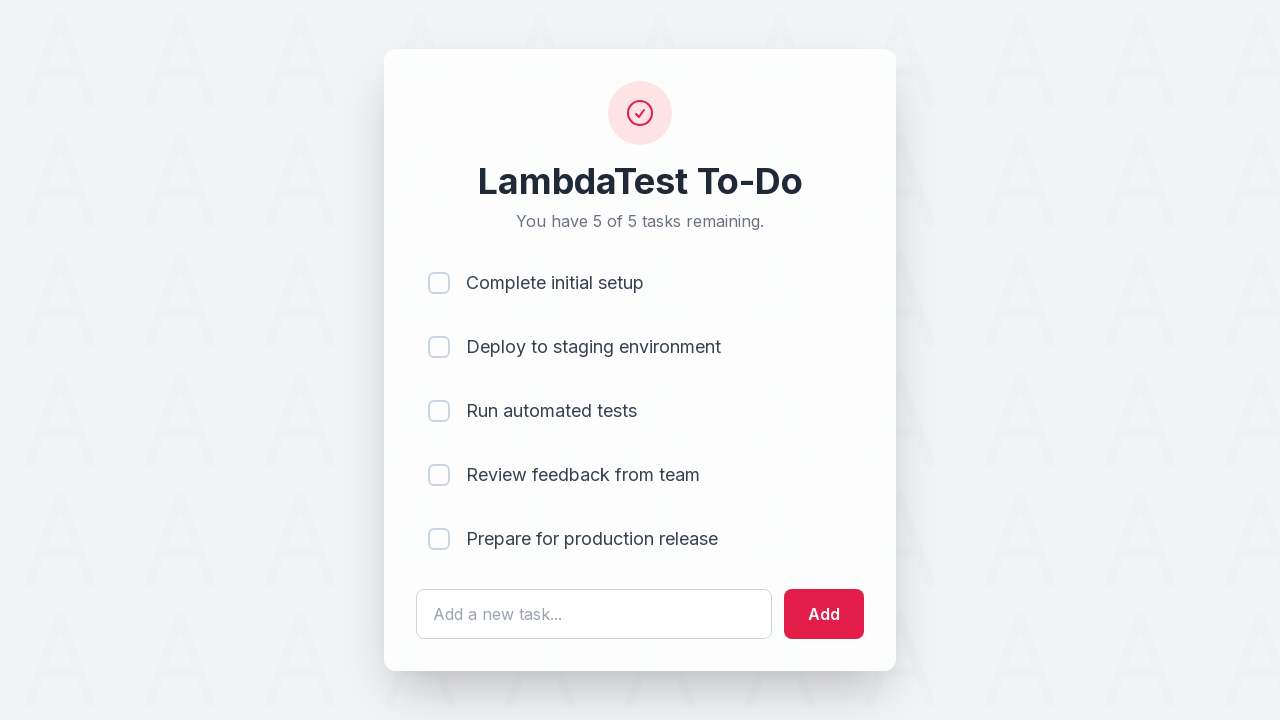

Waited for first todo item checkbox to be visible
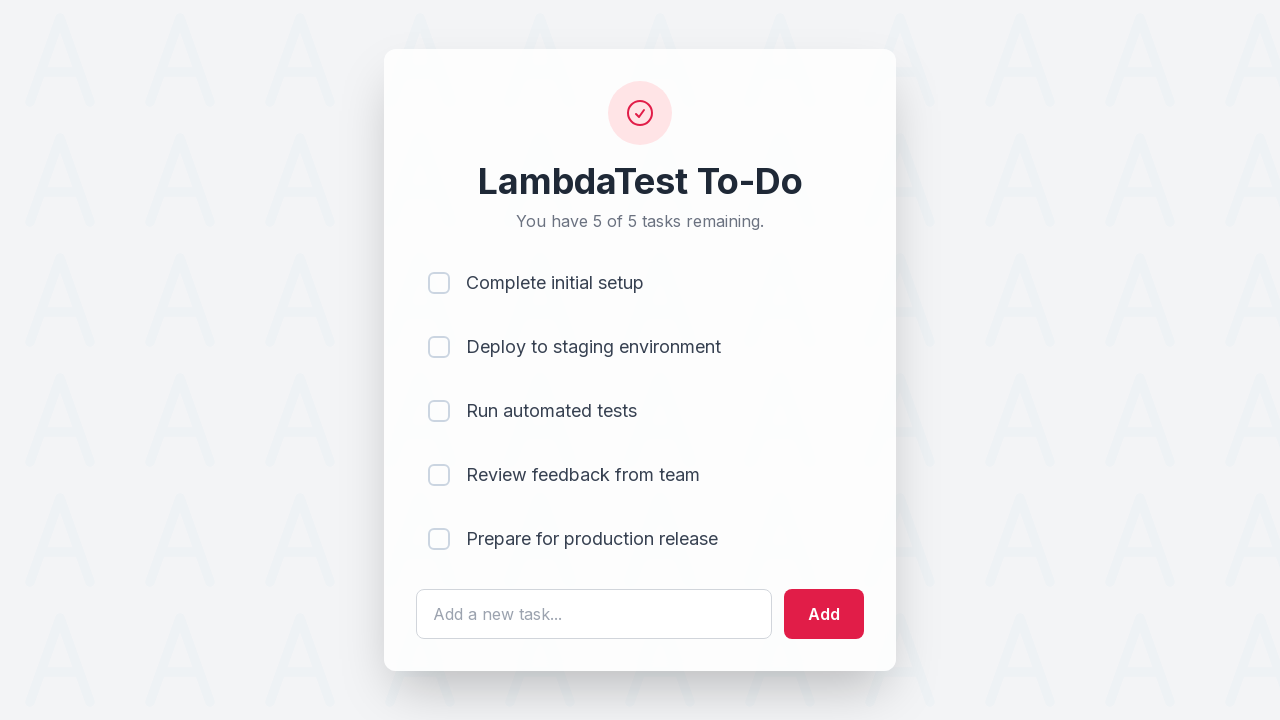

Clicked first todo item checkbox to mark as complete
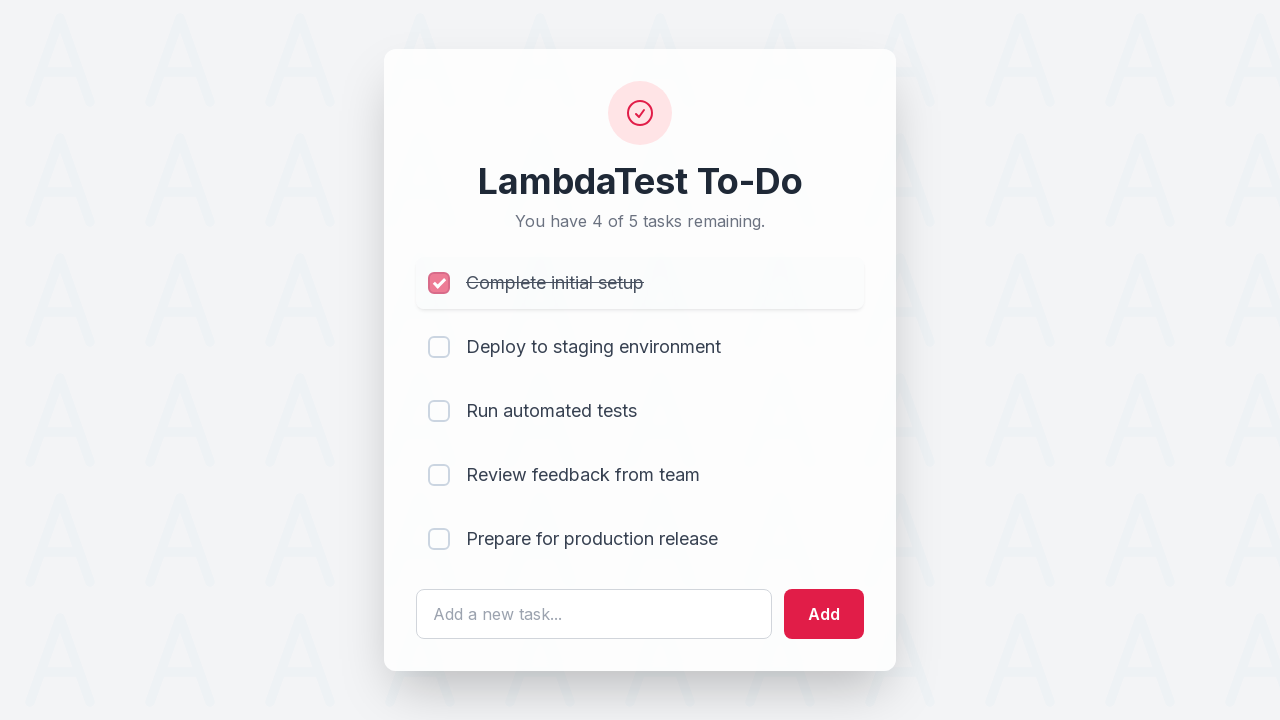

Clicked second todo item checkbox to mark as complete at (439, 347) on body > div > div > div > ul > li:nth-child(2) > input
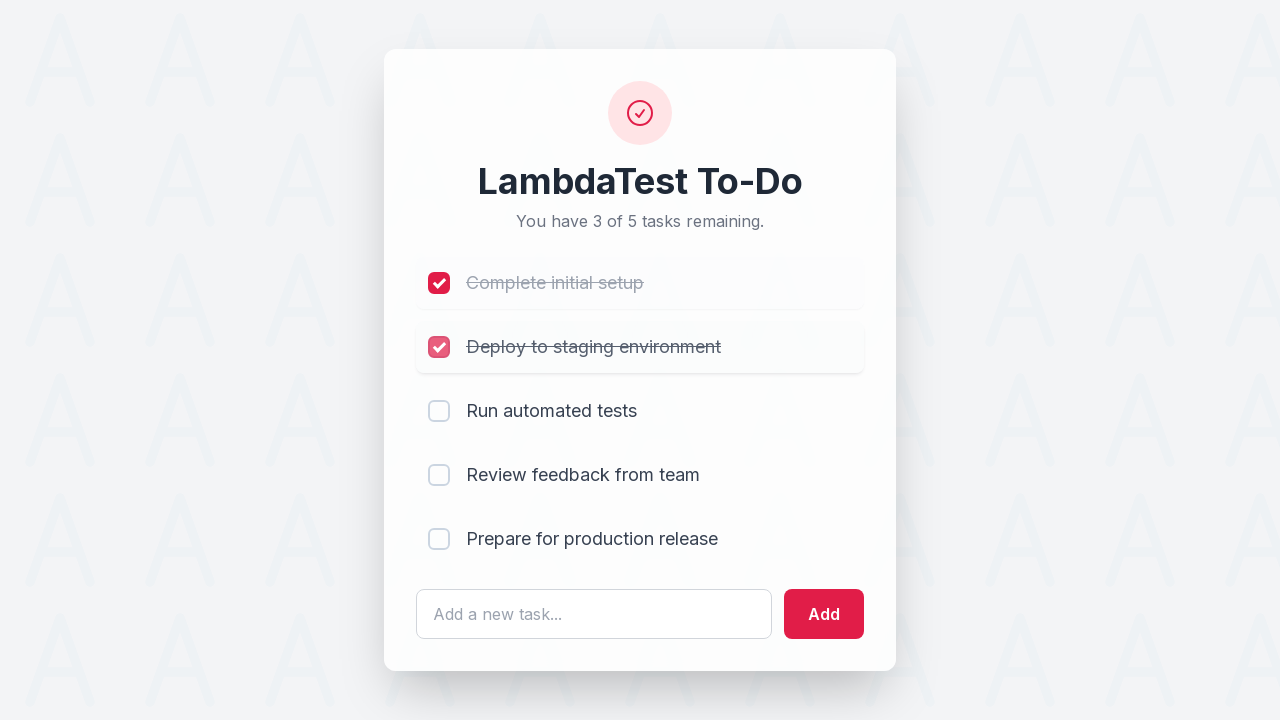

Clicked fourth todo item checkbox to mark as complete at (439, 475) on body > div > div > div > ul > li:nth-child(4) > input
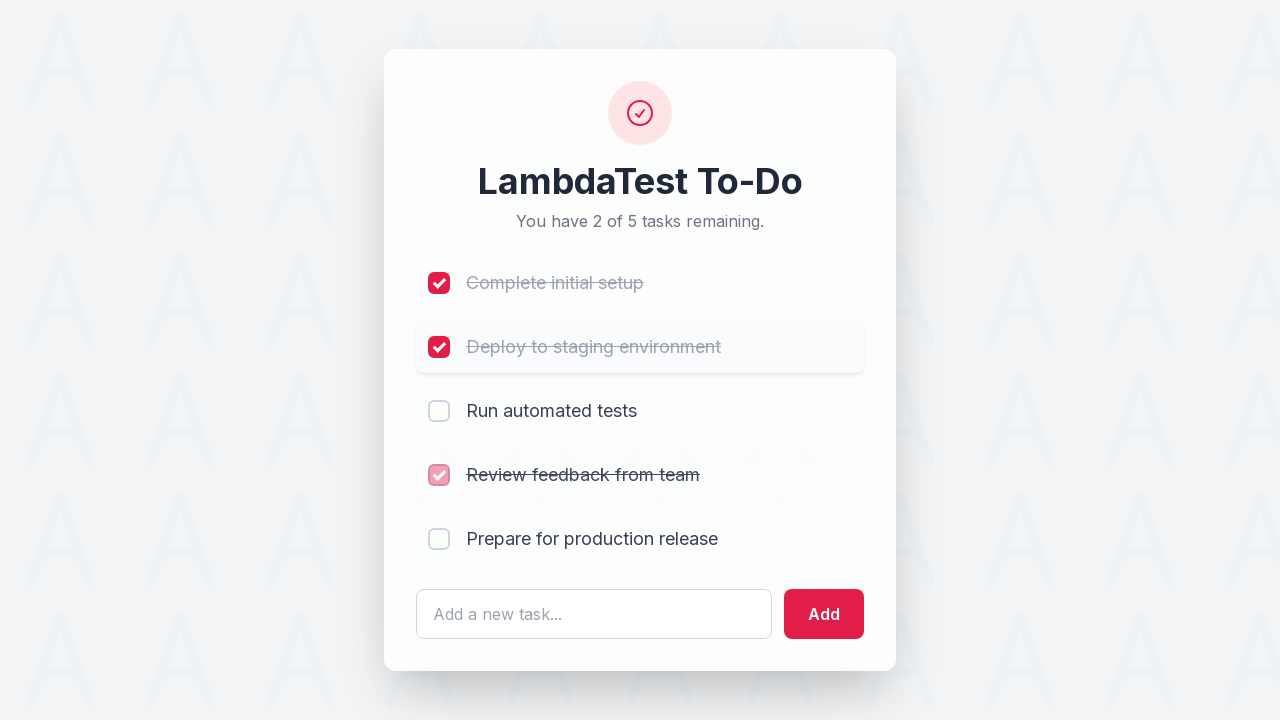

Clicked fifth todo item checkbox to mark as complete at (439, 539) on body > div > div > div > ul > li:nth-child(5) > input
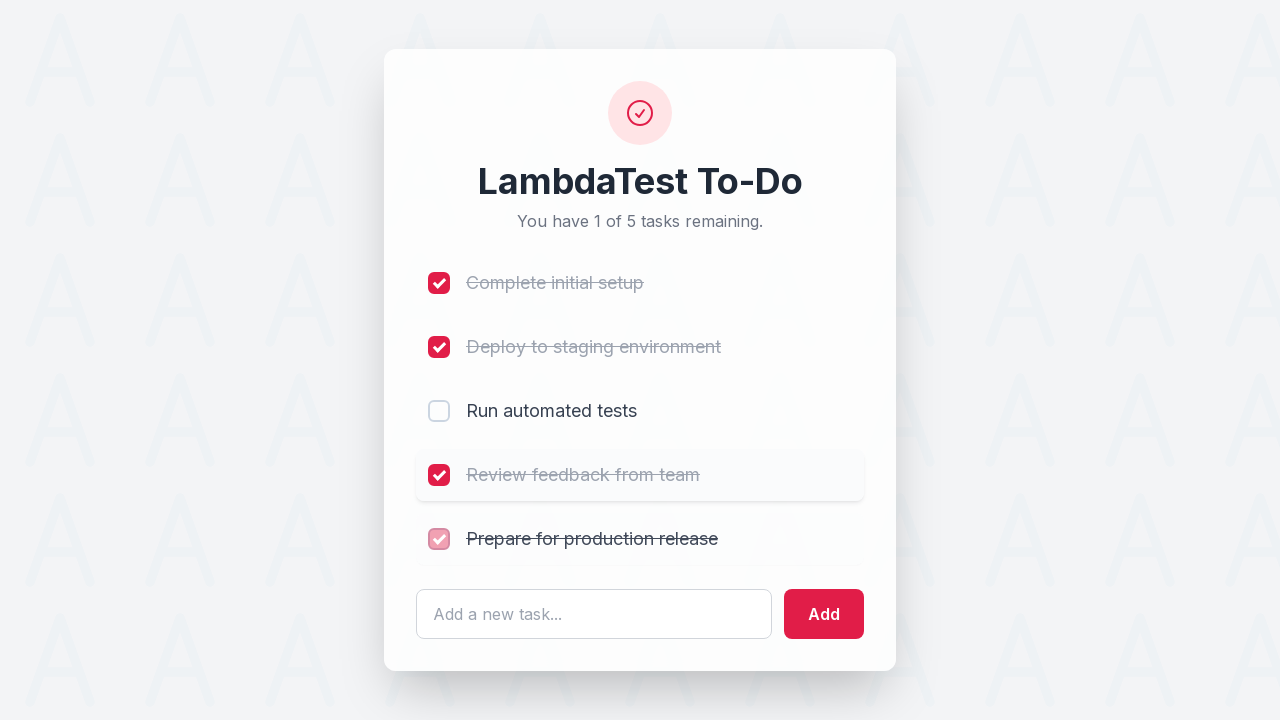

Typed 'new item added' into the todo input field on #sampletodotext
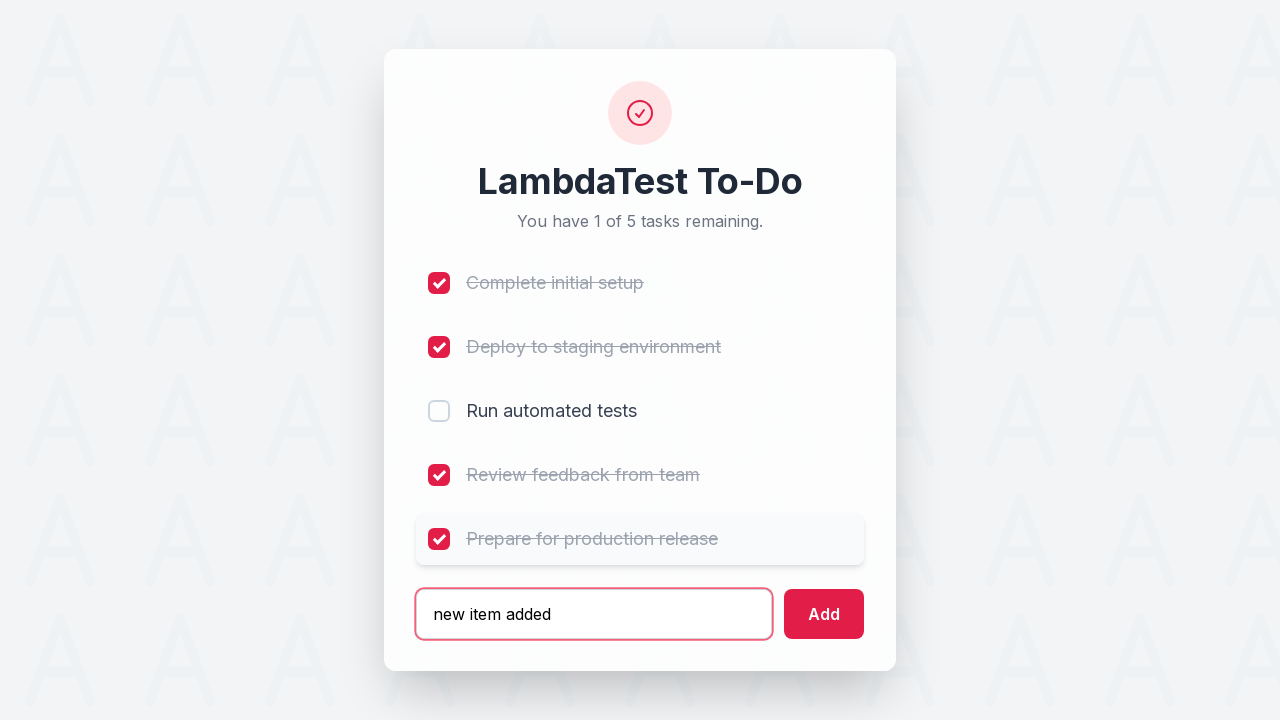

Clicked add button to create new todo item at (824, 614) on #addbutton
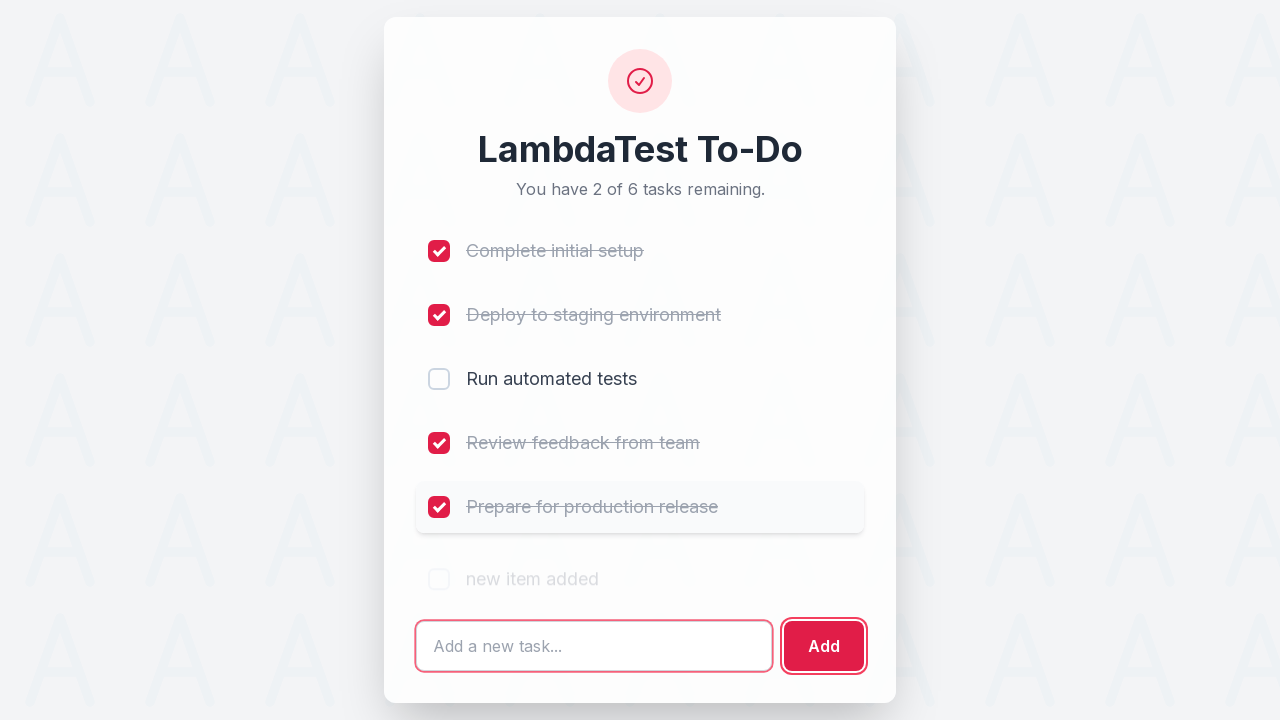

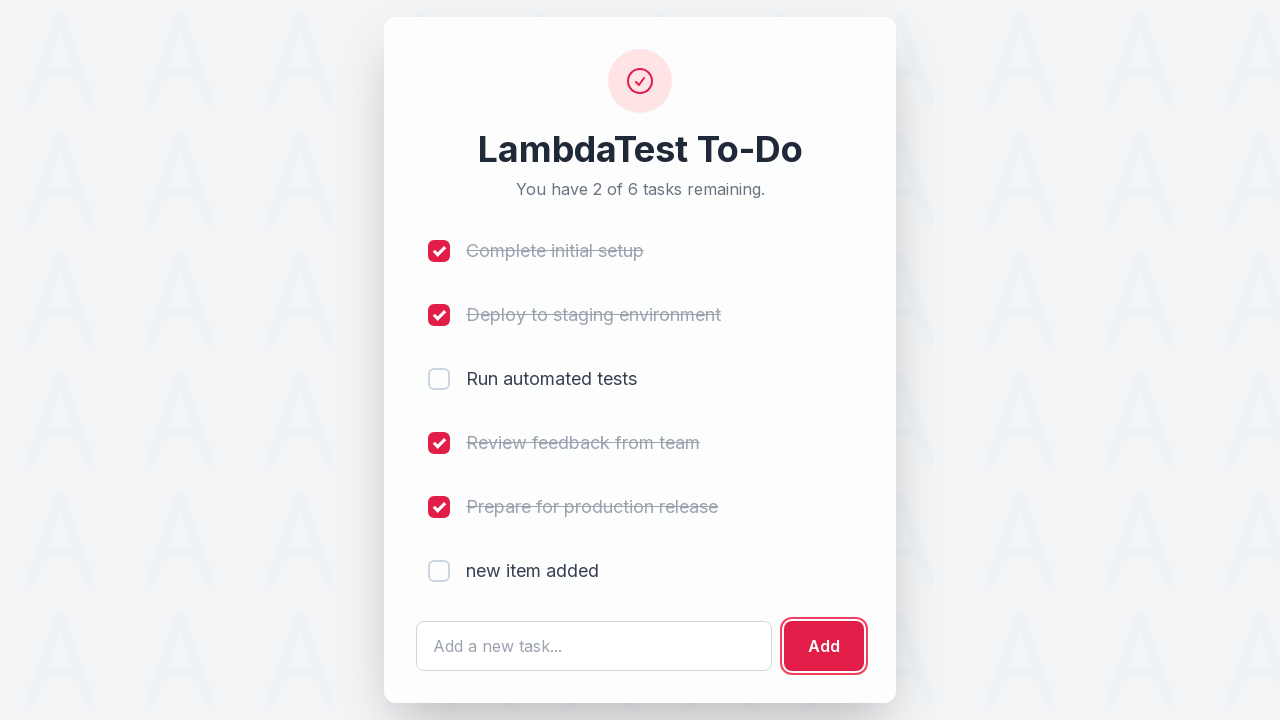